Tests a web form by entering text into a text box and clicking the submit button, then verifying a message appears

Starting URL: https://www.selenium.dev/selenium/web/web-form.html

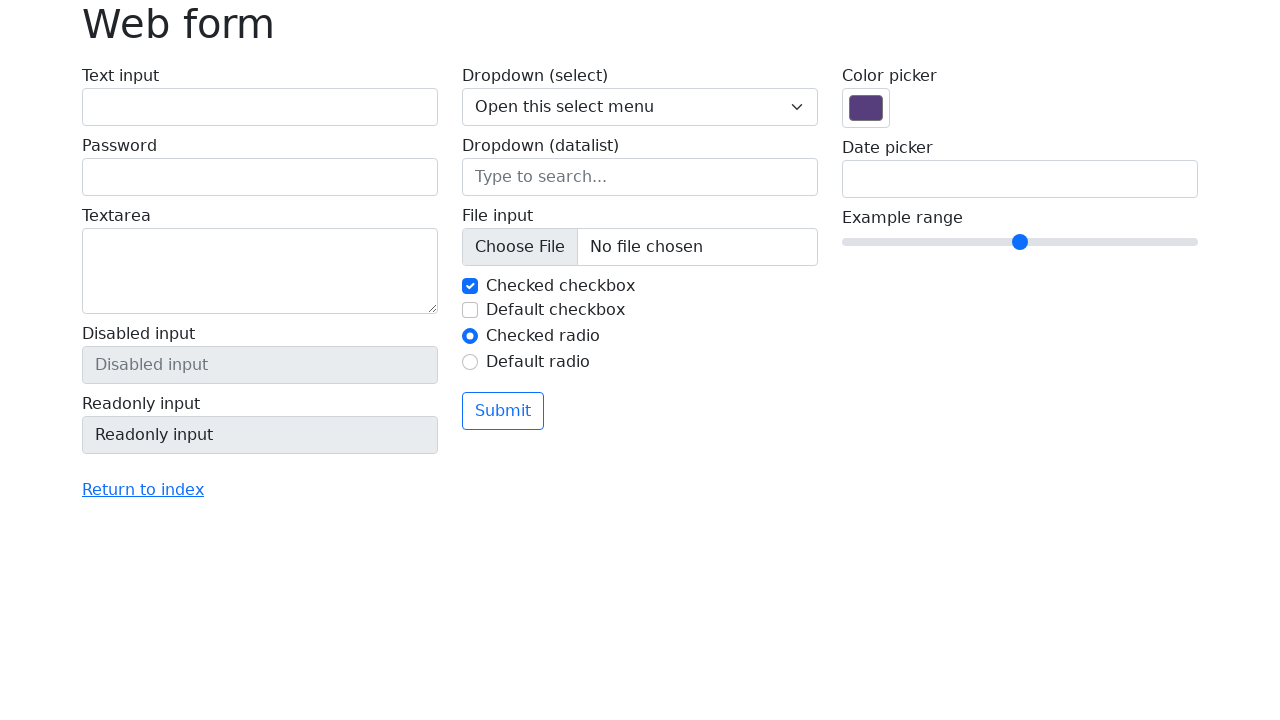

Filled text box with 'Selenium' on input[name='my-text']
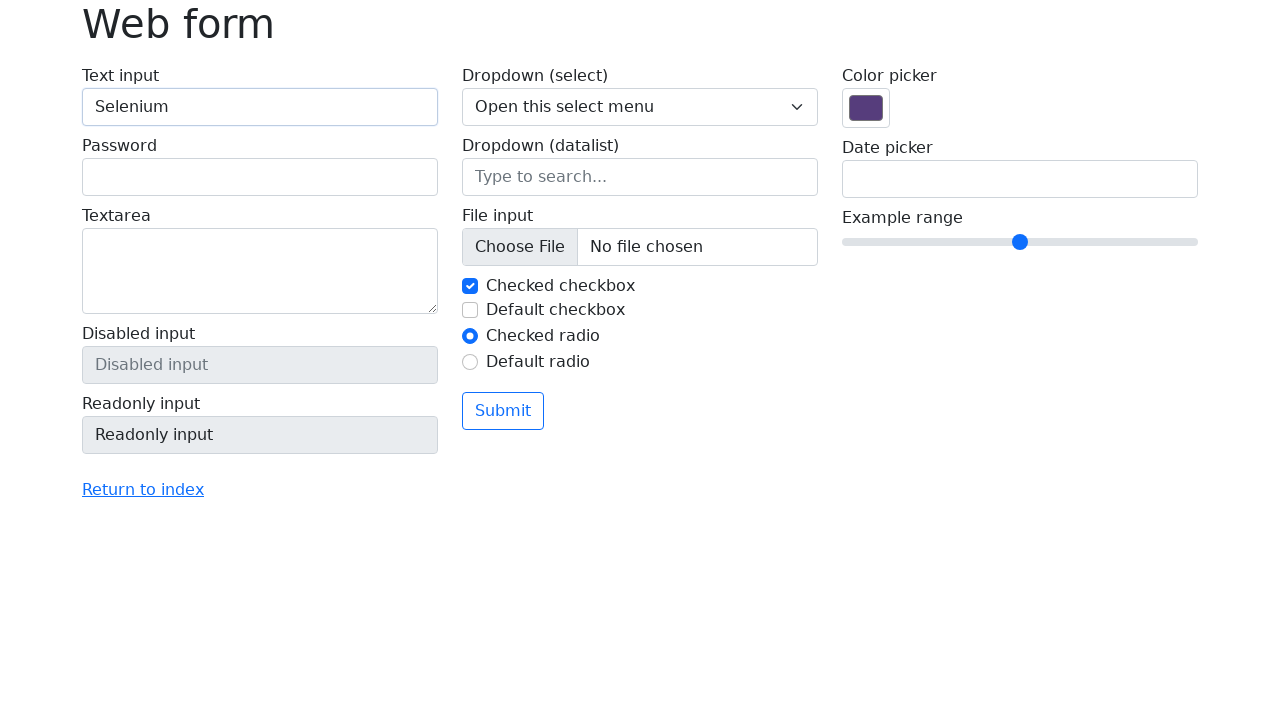

Clicked the submit button at (503, 411) on button
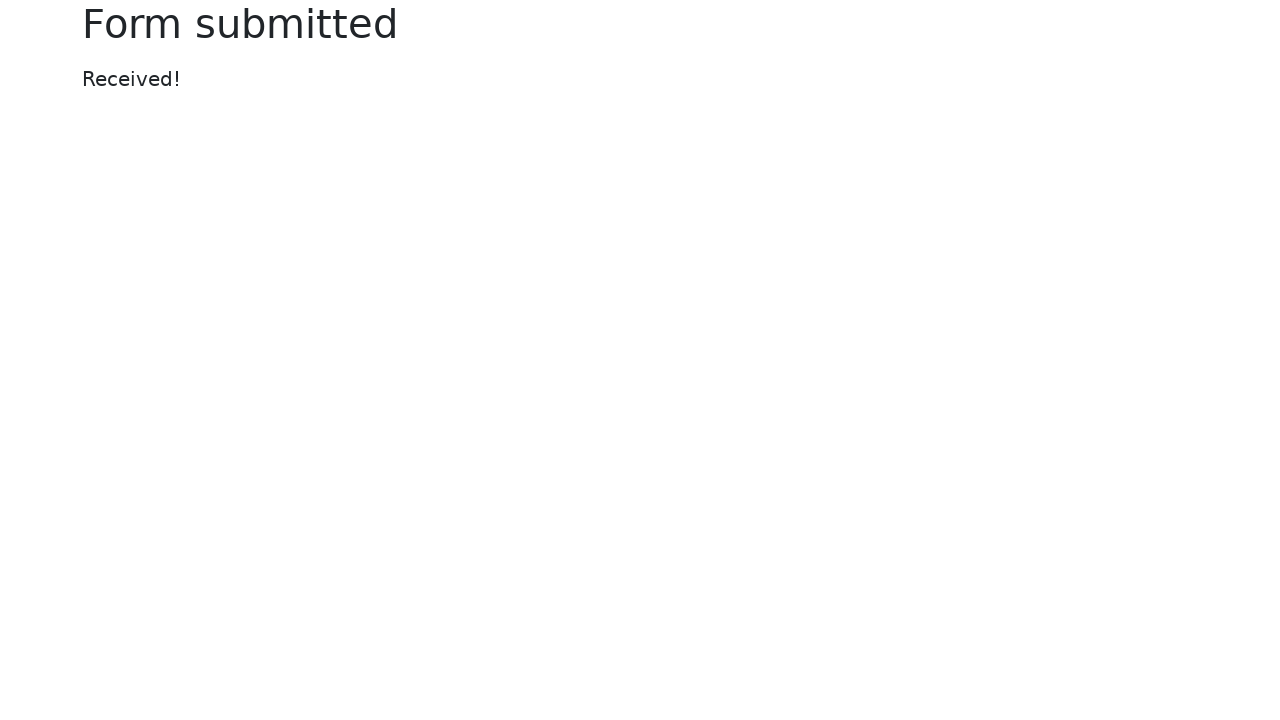

Success message appeared after form submission
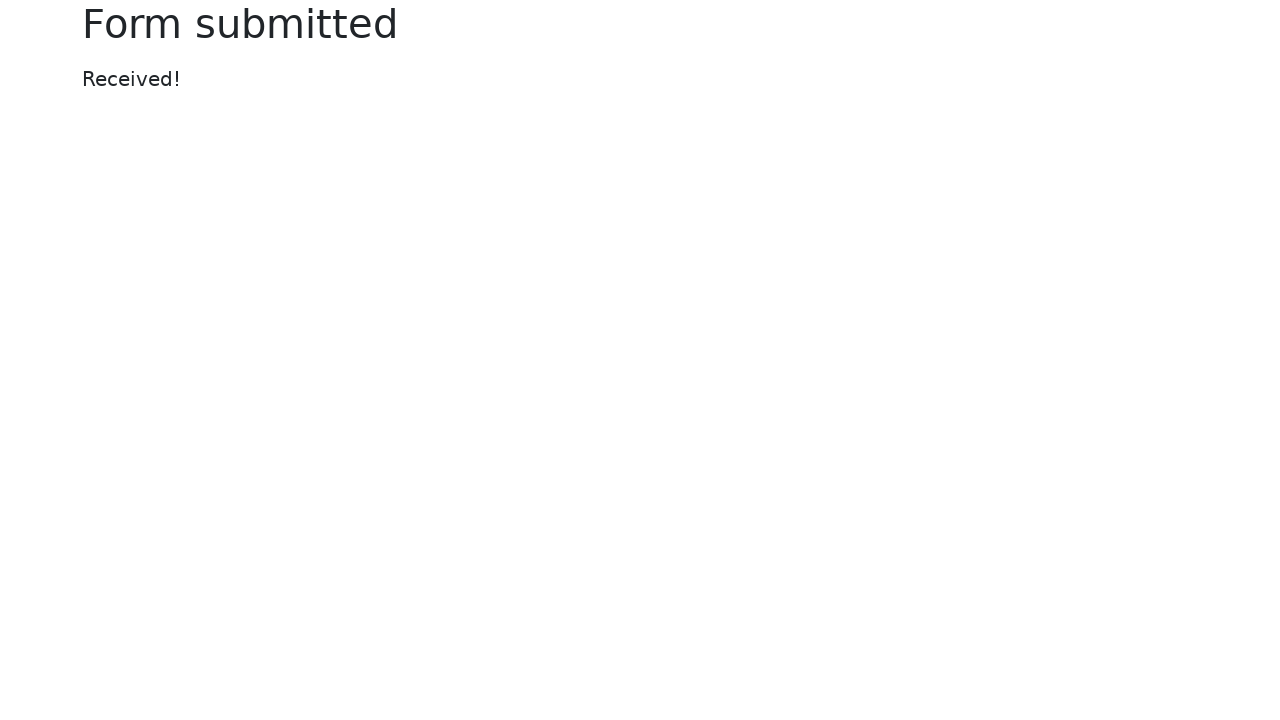

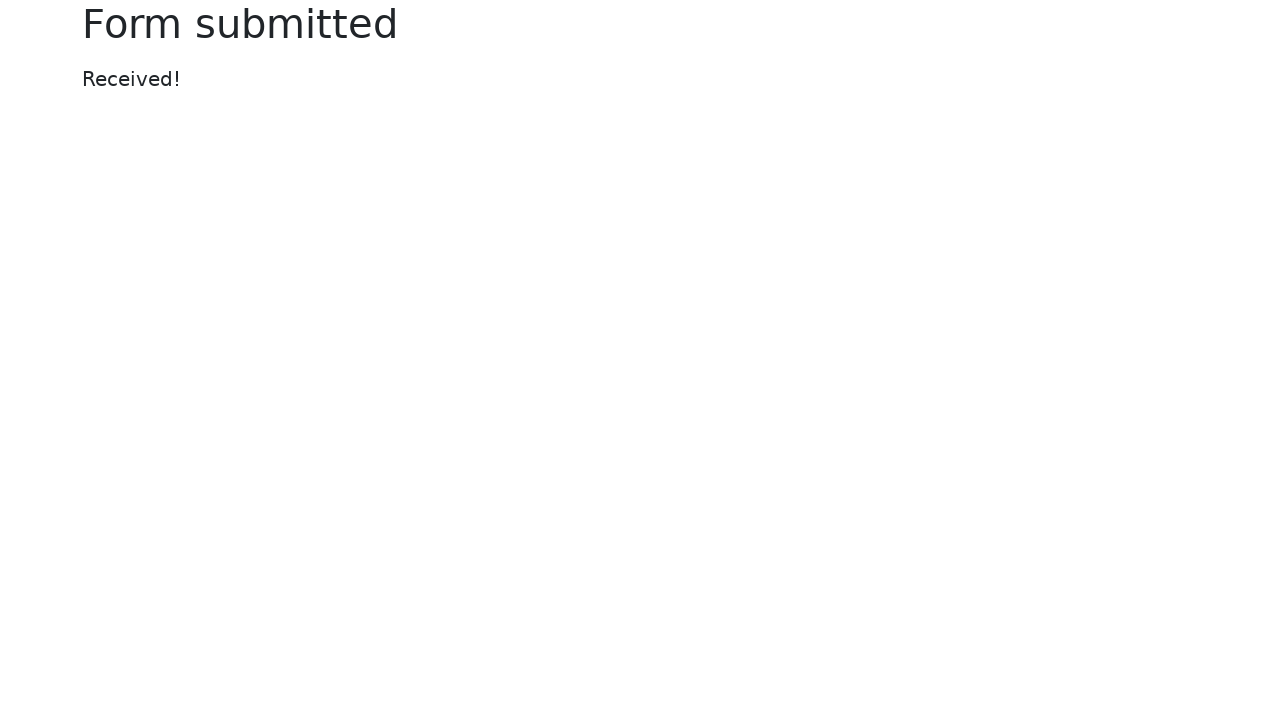